Fills out a job application form on Greenhouse job board by locating input fields, select dropdowns, and textareas, then filling them with appropriate values based on field labels, and finally clicking the submit button.

Starting URL: https://job-boards.greenhouse.io/point72/jobs/8018862002?gh_jid=8018862002&gh_src=97fa02a42us&jobCode=CSS-0013383&location=New+York

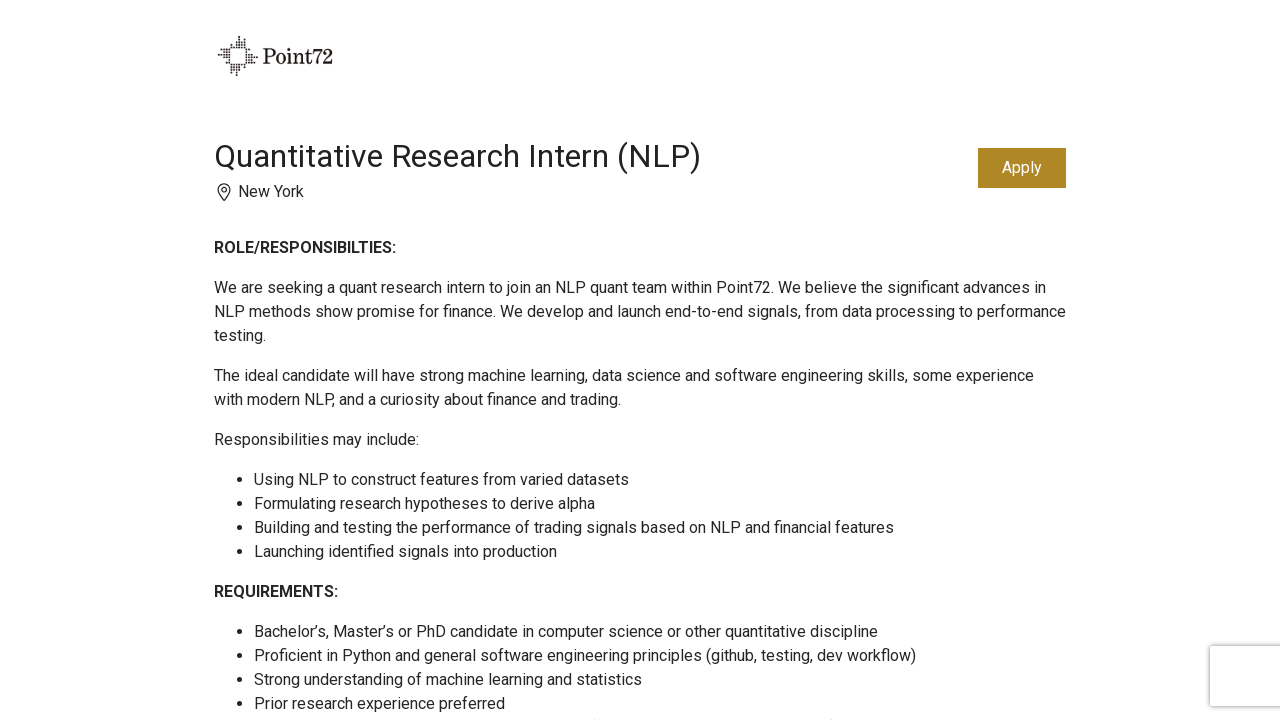

Waited for page to reach domcontentloaded state
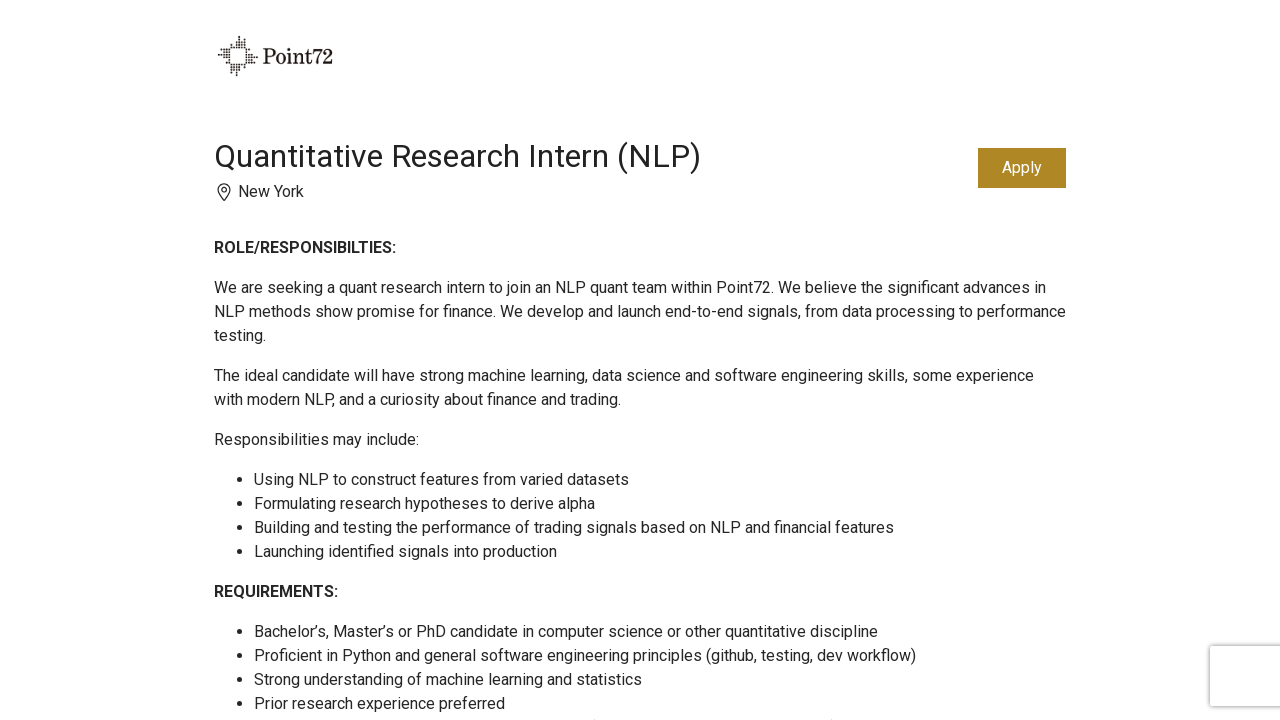

Paused for 2 seconds to allow page elements to render
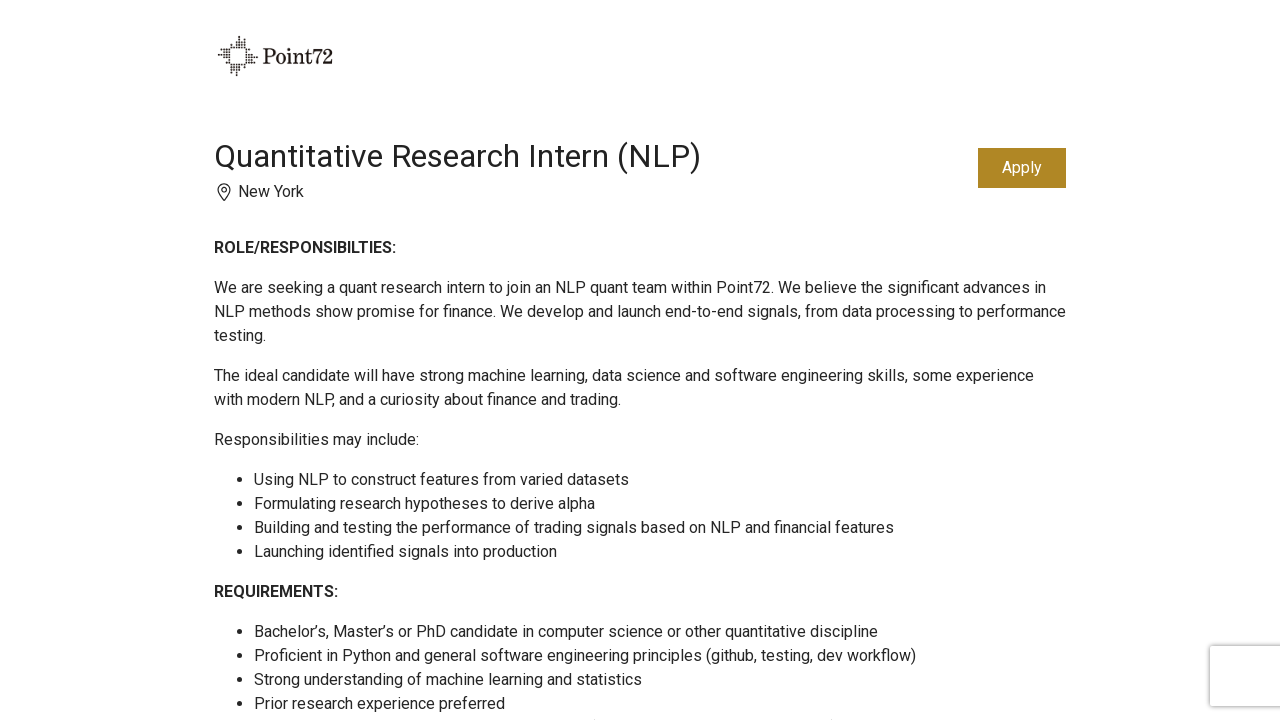

Located all text, email, and tel input fields
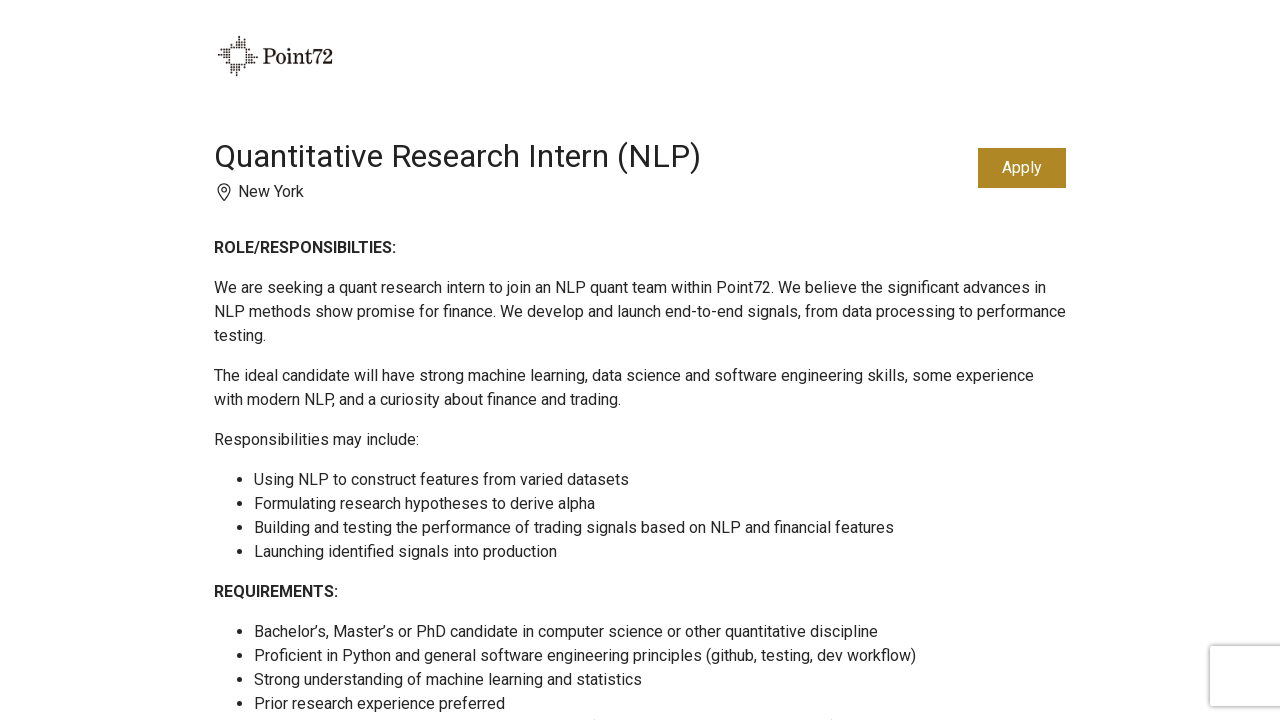

Filled first name field with 'Marcus' on input[type='text'], input[type='email'], input[type='tel'] >> nth=0
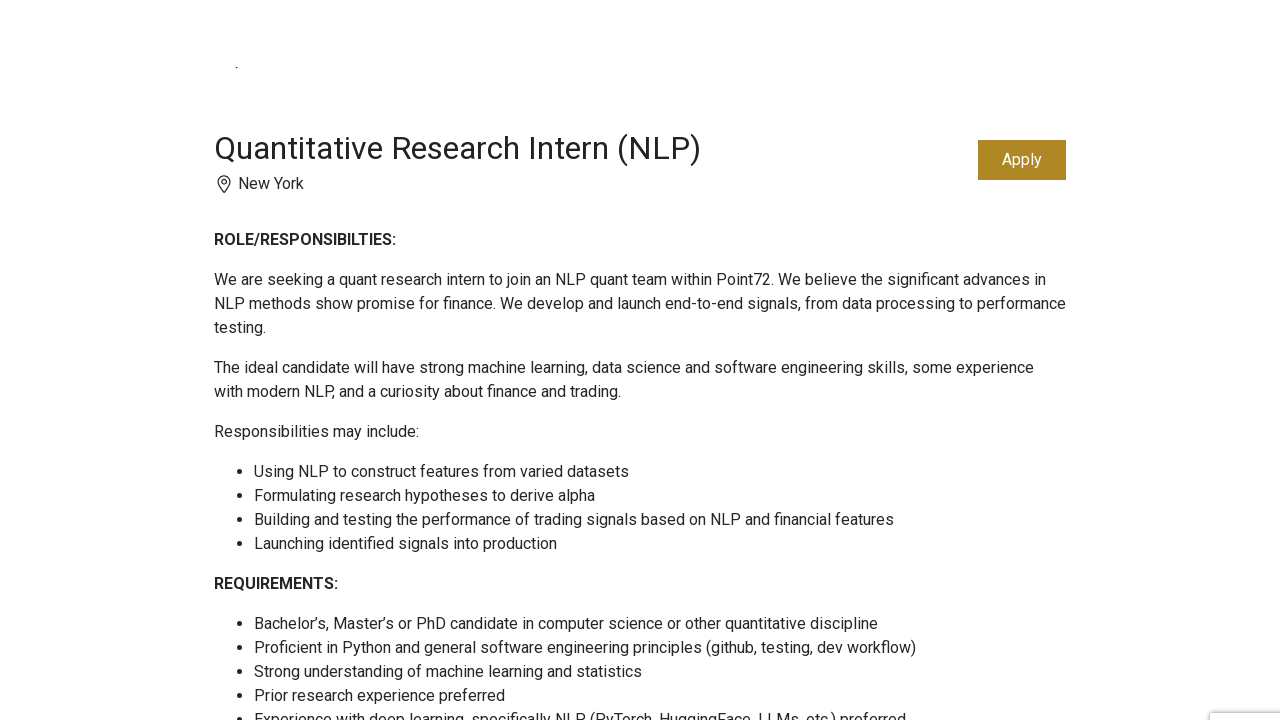

Filled last name field with 'Thompson' on input[type='text'], input[type='email'], input[type='tel'] >> nth=1
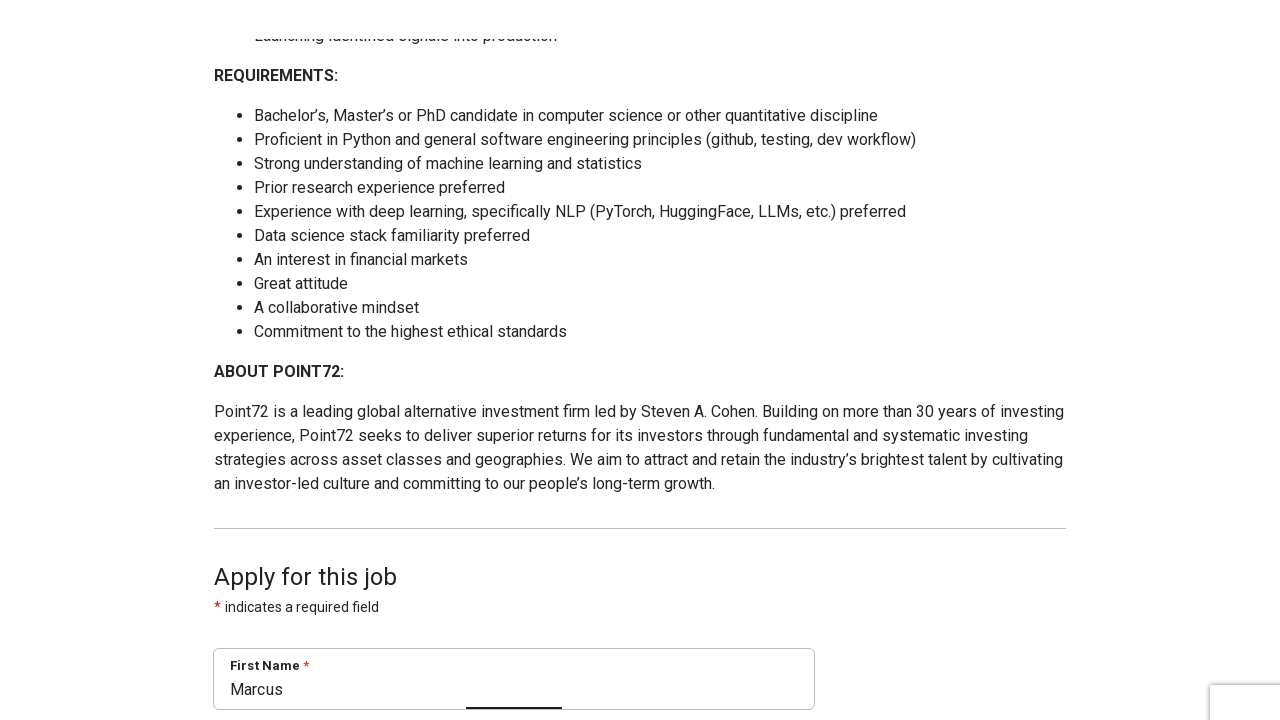

Filled email field with 'marcus.thompson@gmail.com' on input[type='text'], input[type='email'], input[type='tel'] >> nth=2
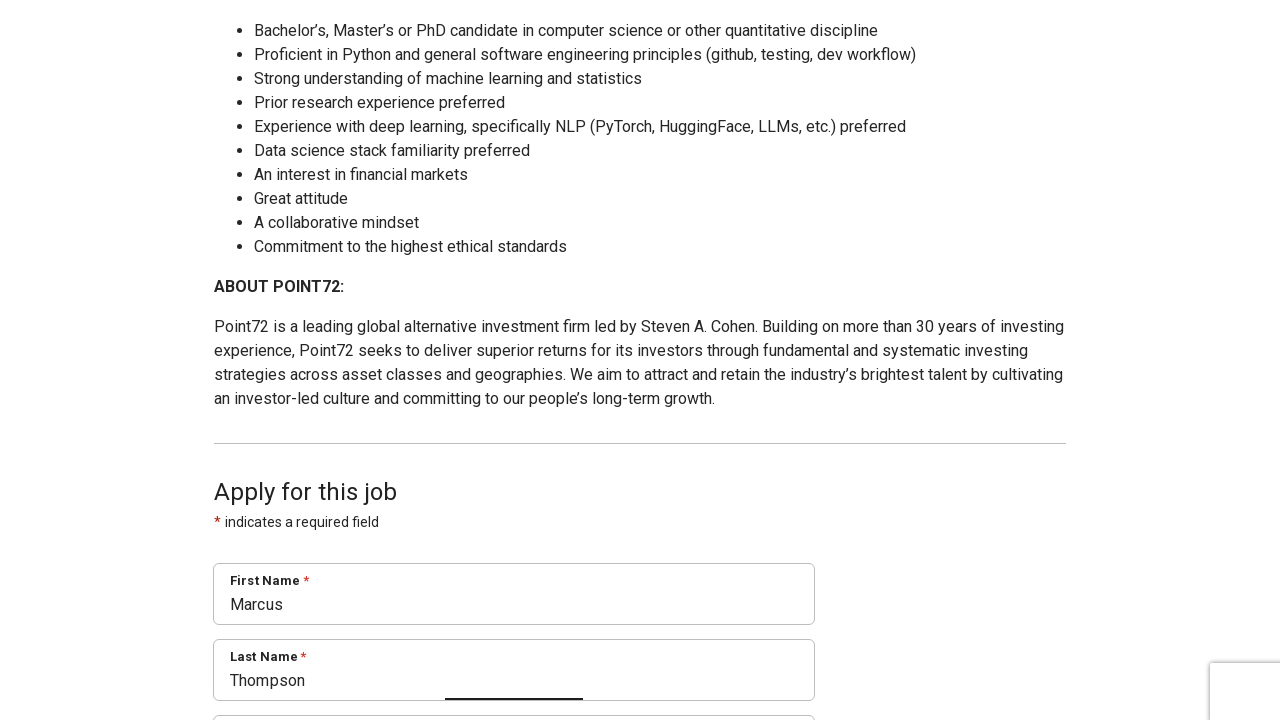

Filled phone field with '+15551234567' on input[type='text'], input[type='email'], input[type='tel'] >> nth=4
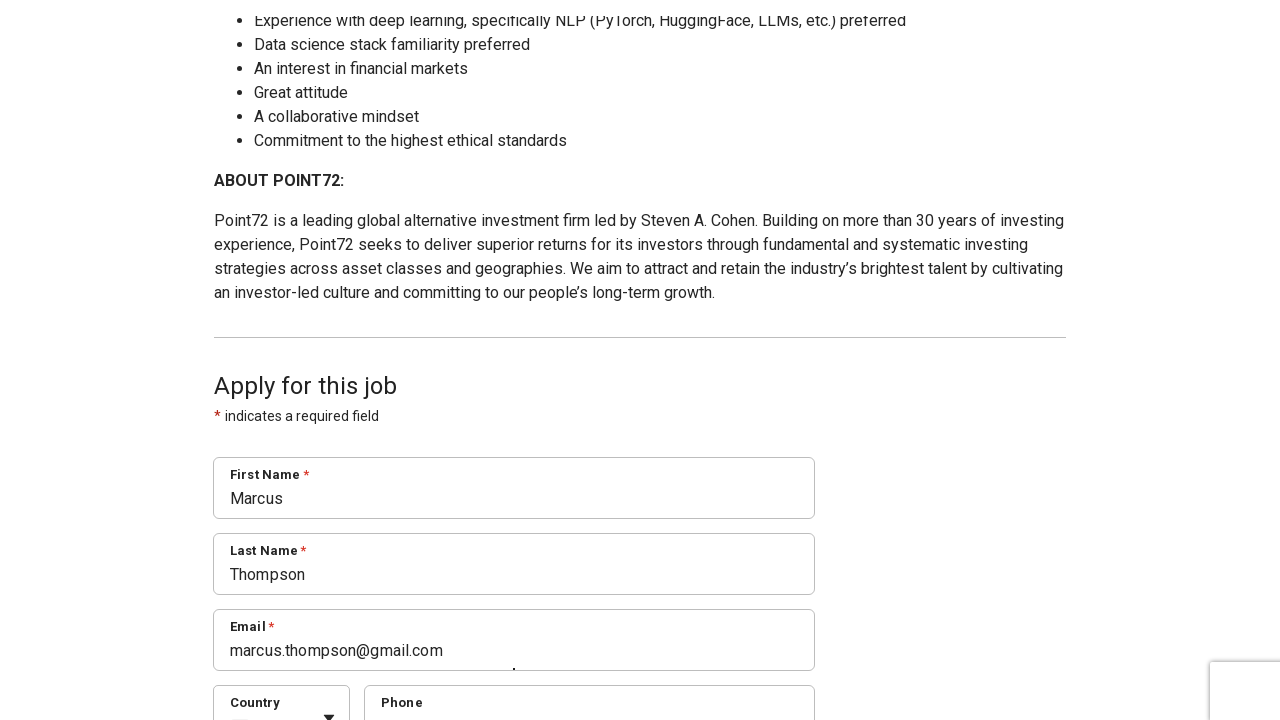

Located all select dropdown fields
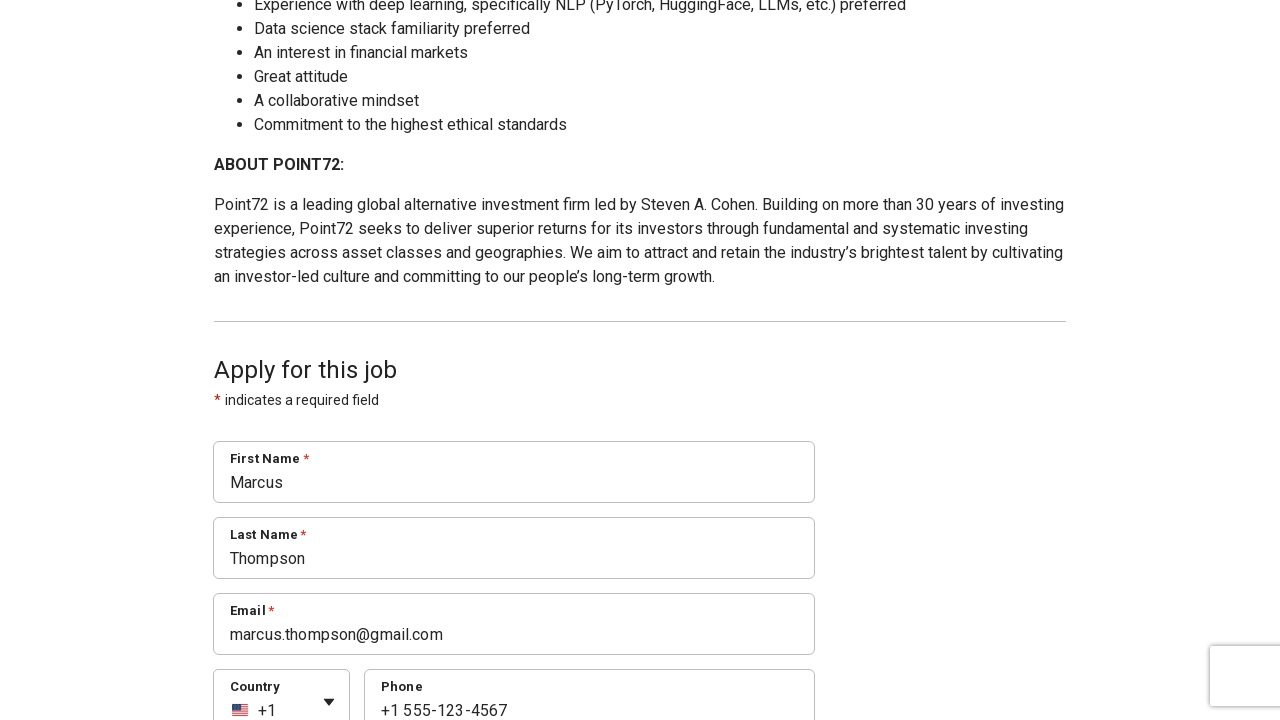

Located all textarea fields
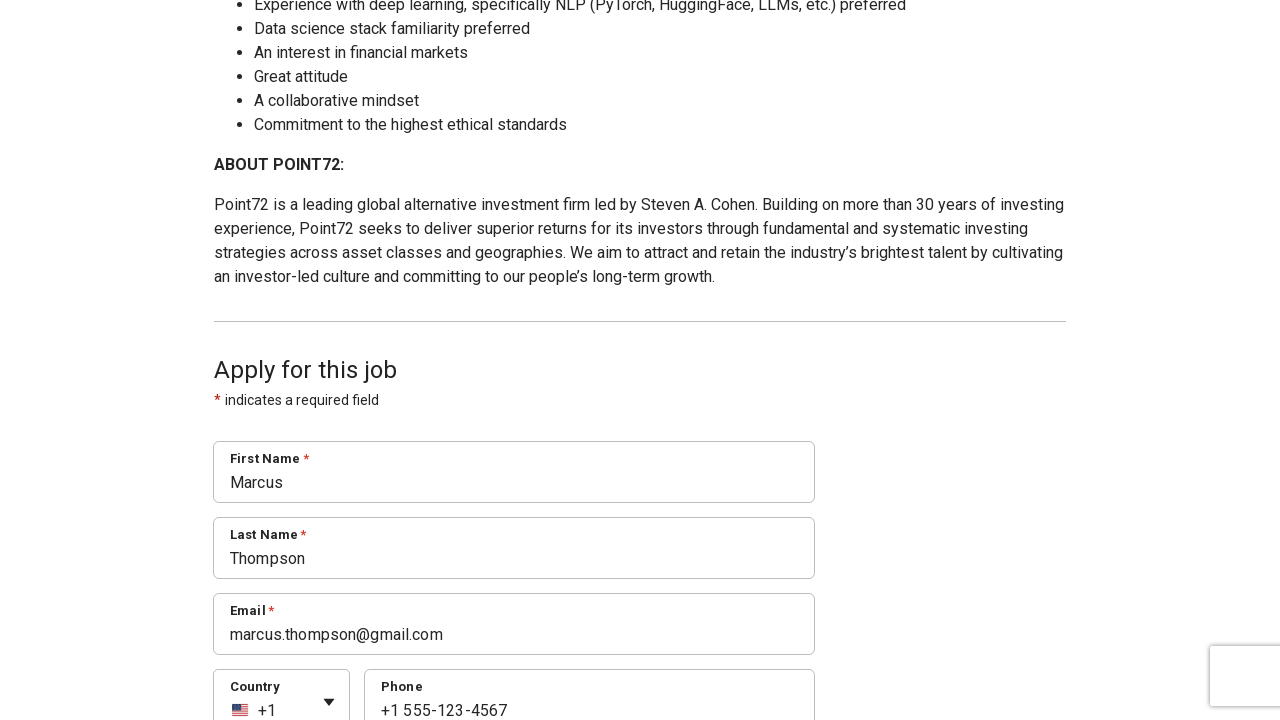

Filled textarea with application message on textarea >> nth=0
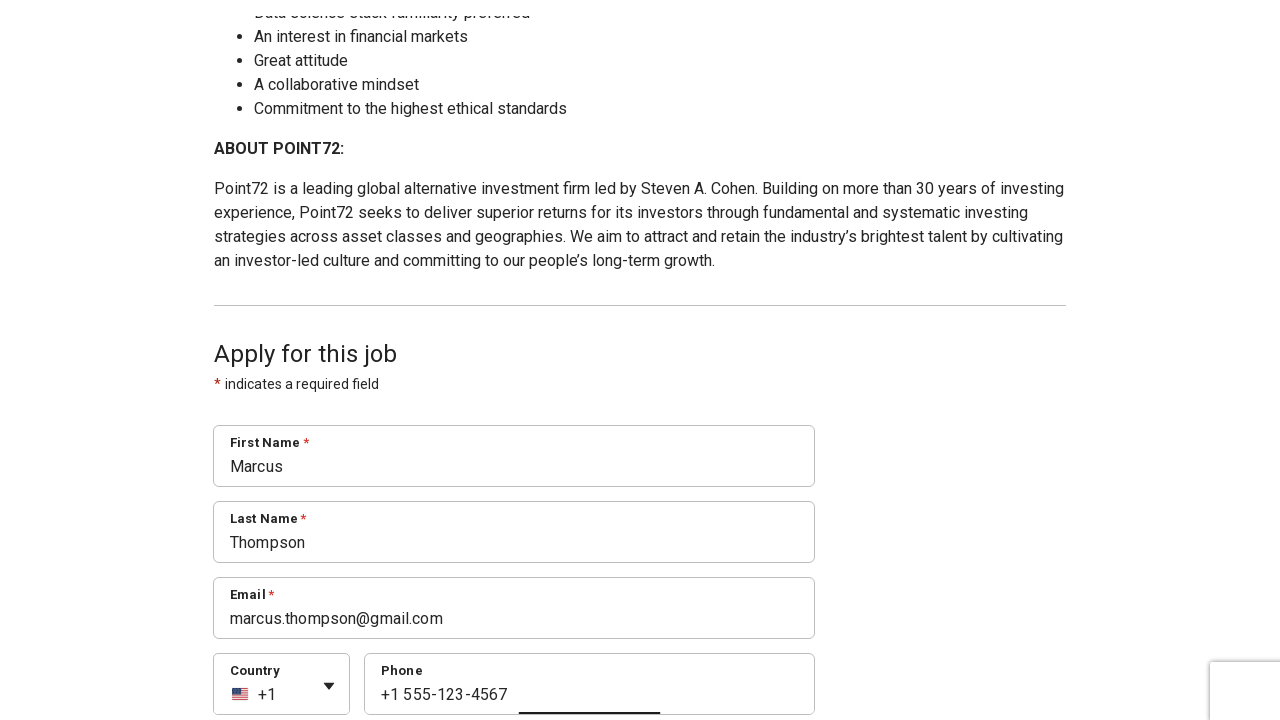

Paused for 1 second before form submission
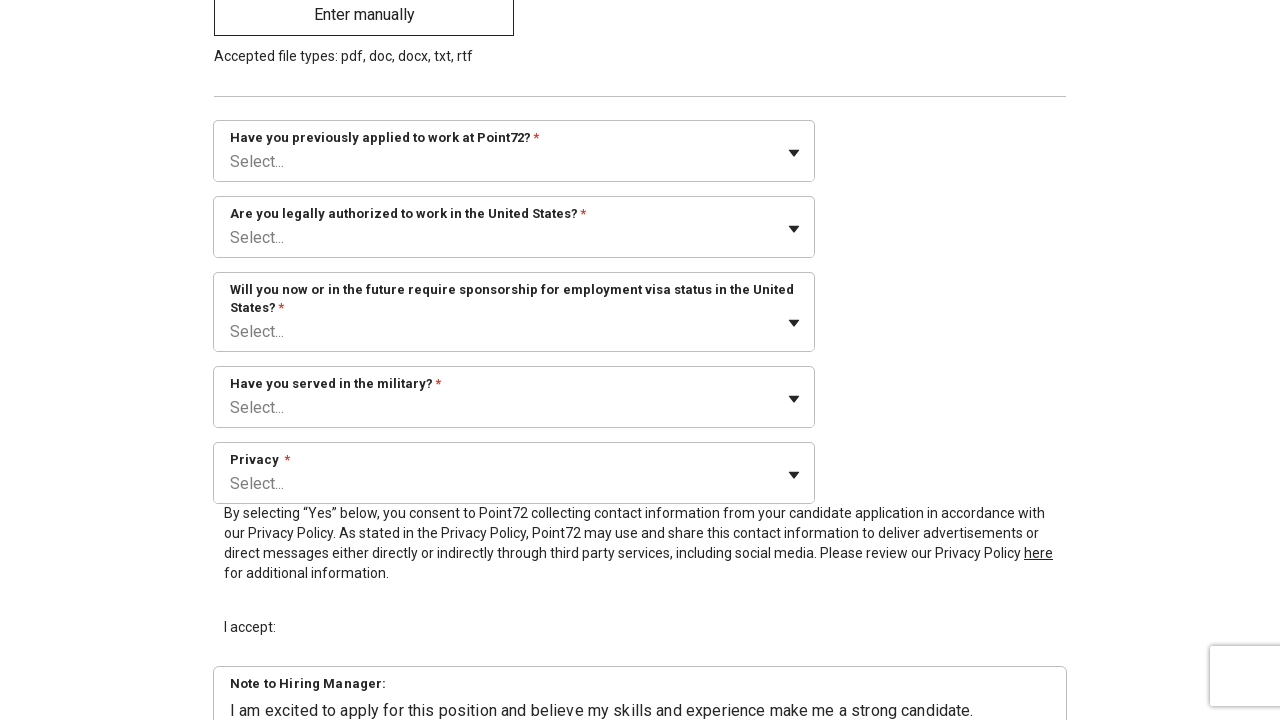

Located submit button
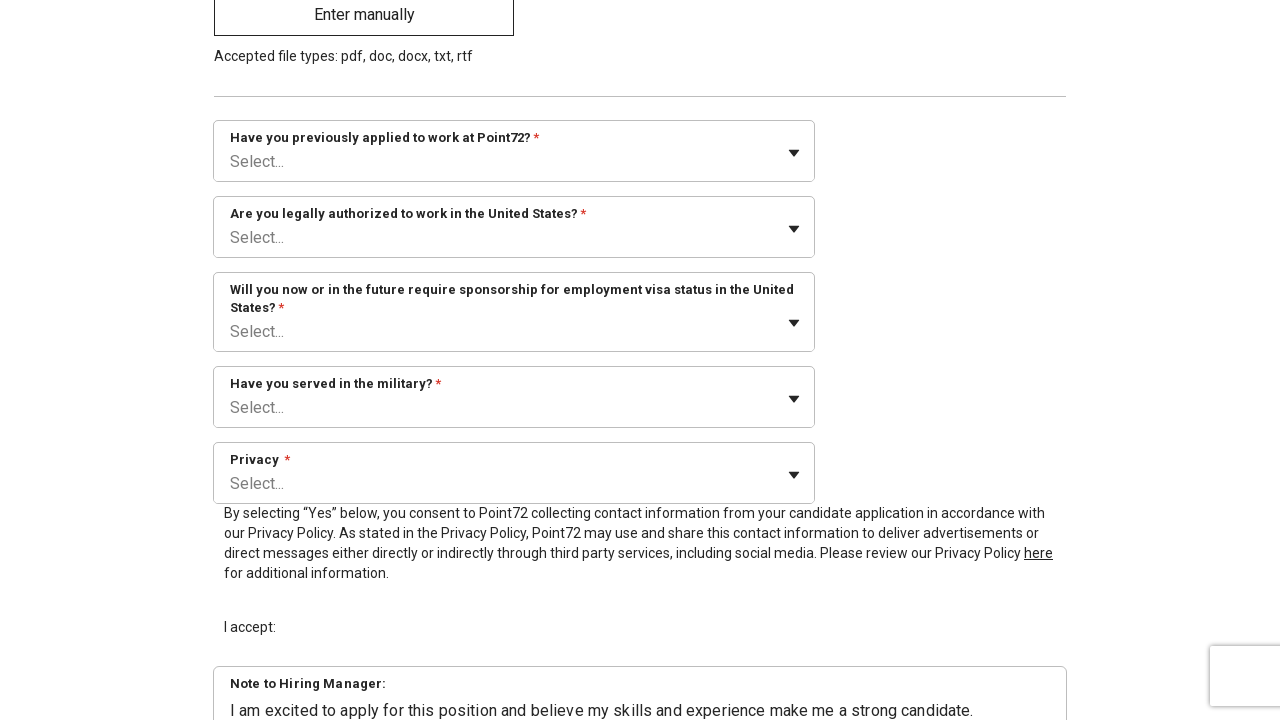

Clicked submit button to submit the job application at (978, 580) on button[type='submit']
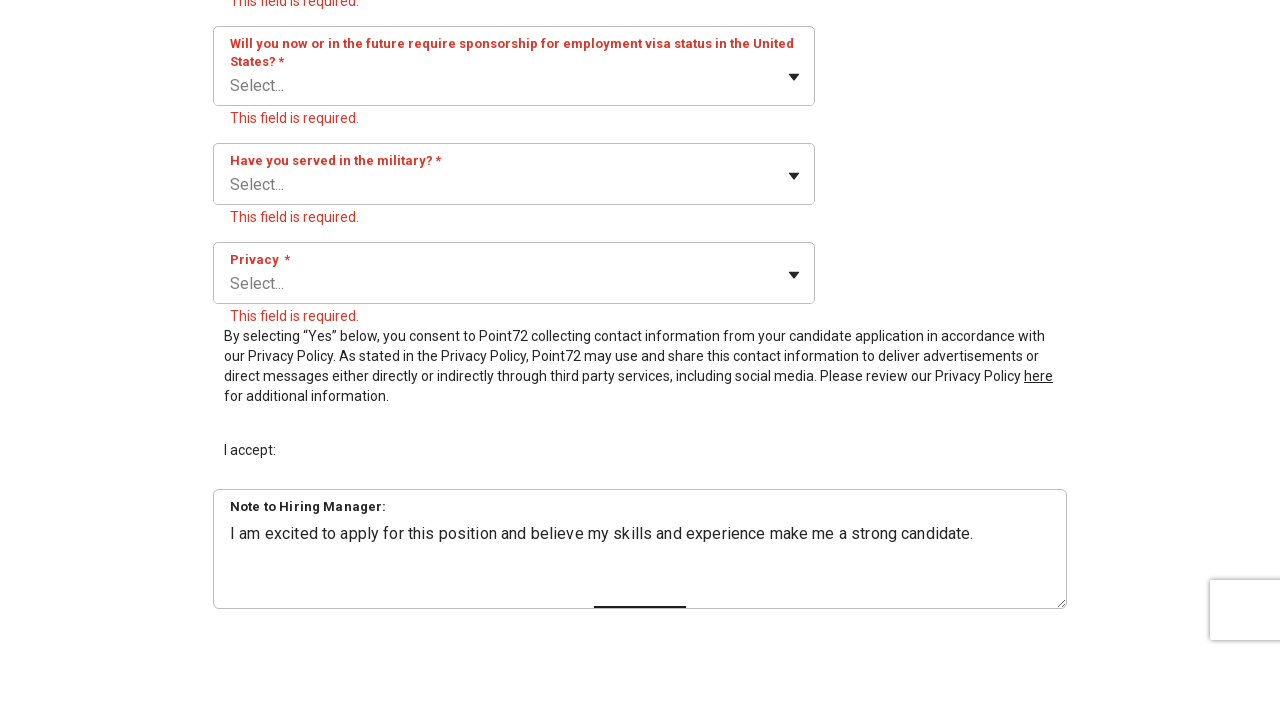

Waited for page to reach networkidle state after submission
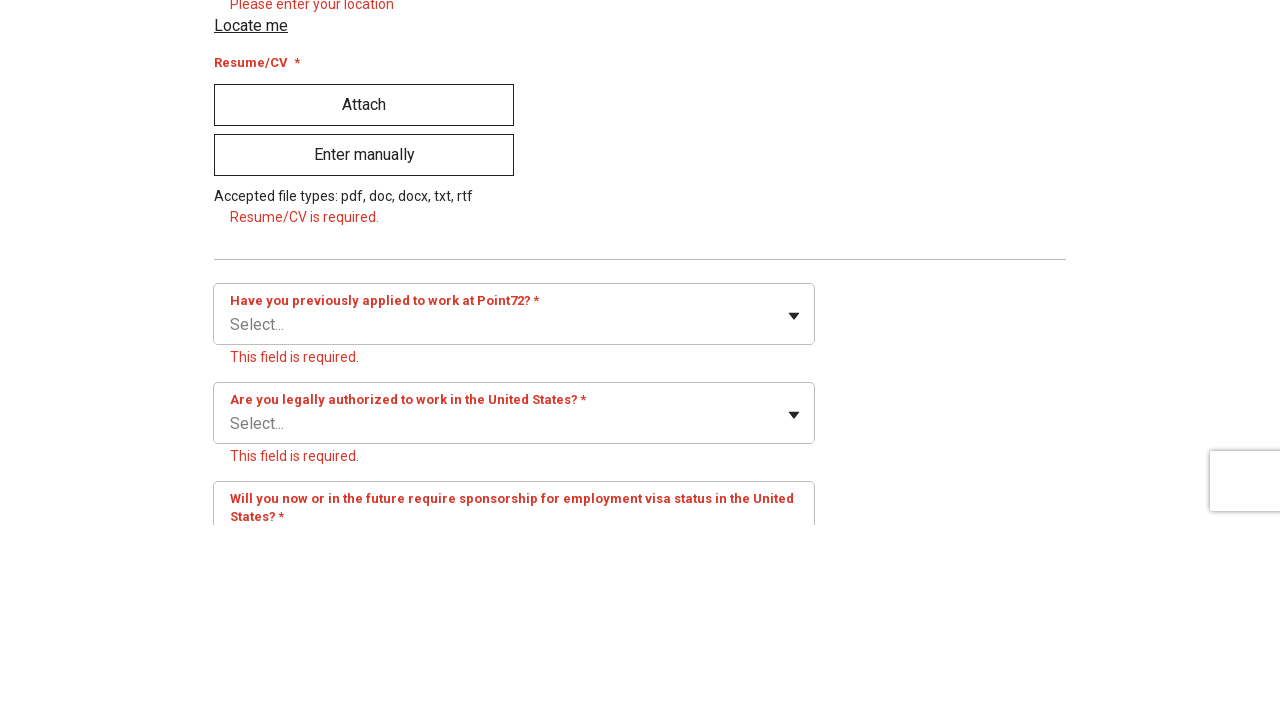

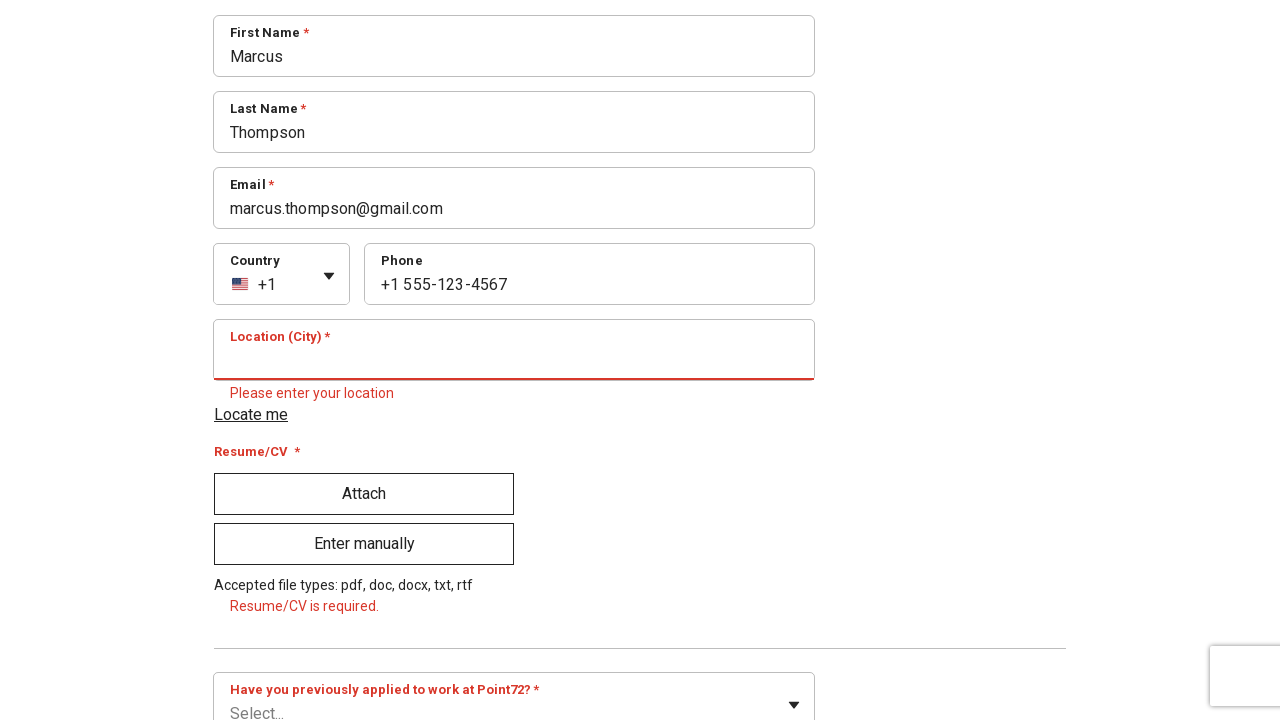